Tests drag and drop functionality on jQueryUI's droppable demo page by dragging an element and dropping it onto a target element within an iframe.

Starting URL: https://jqueryui.com/droppable/

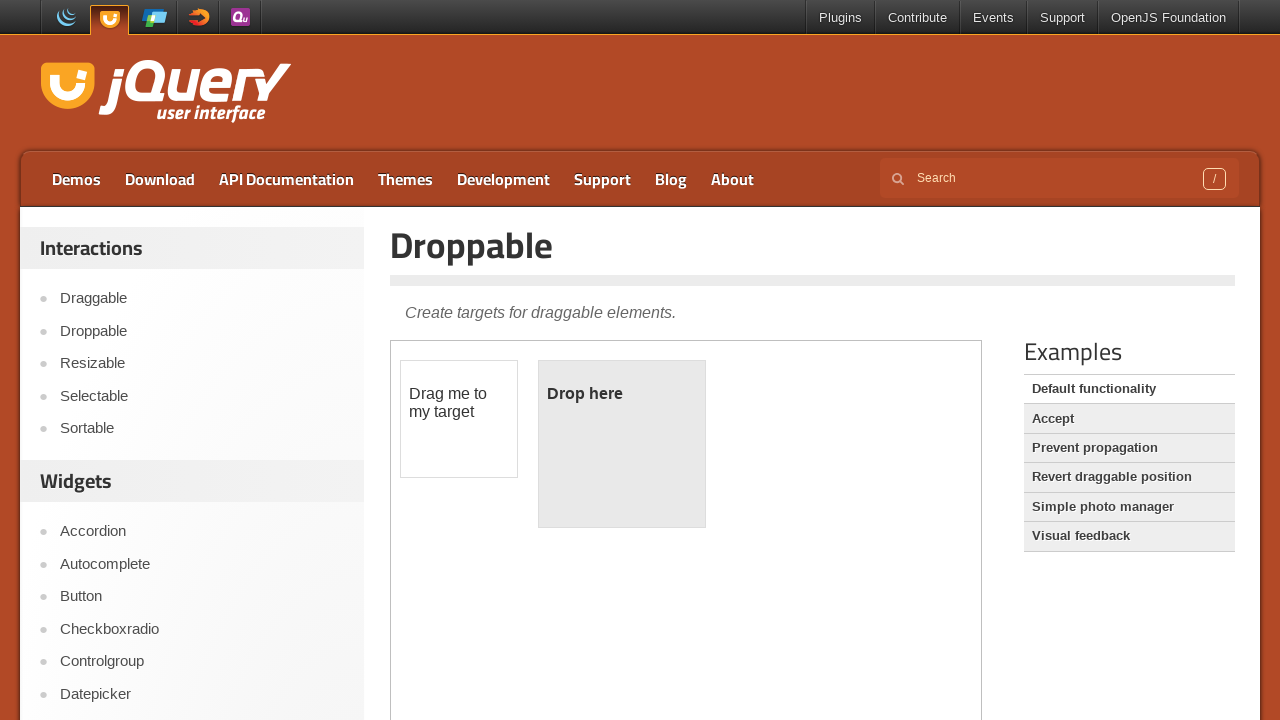

Waited for demo iframe to load
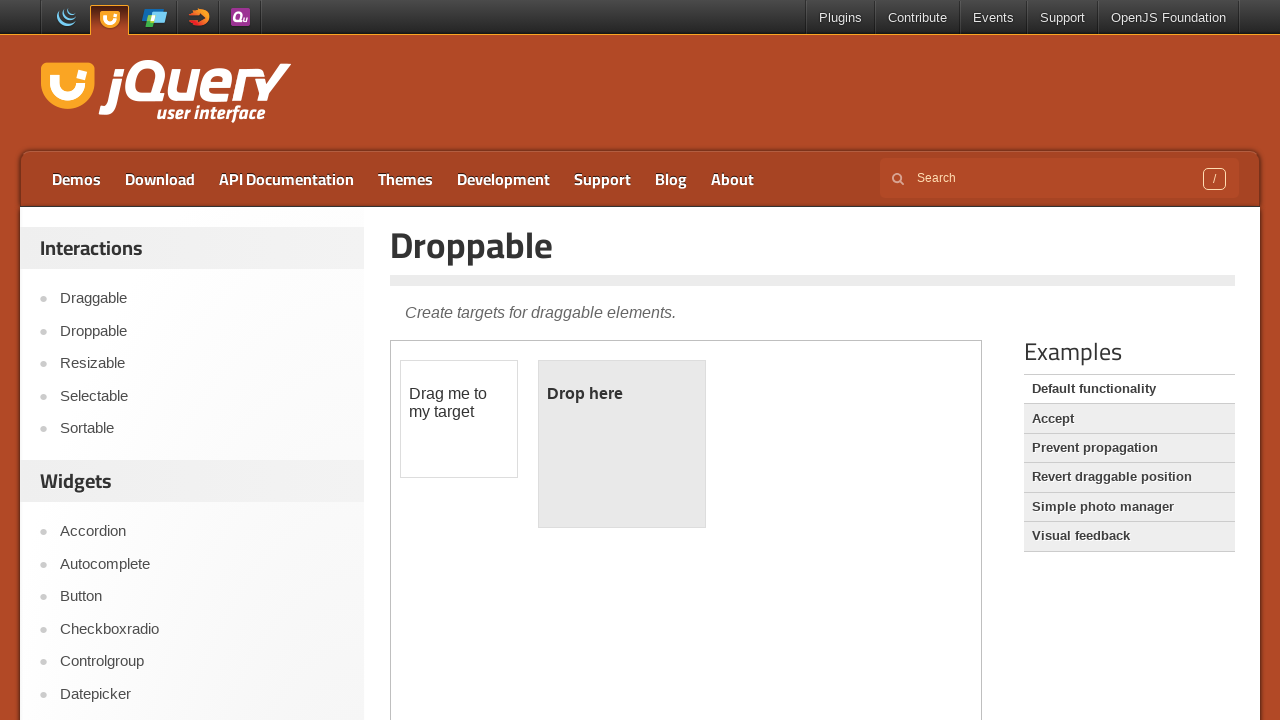

Located the demo iframe frame
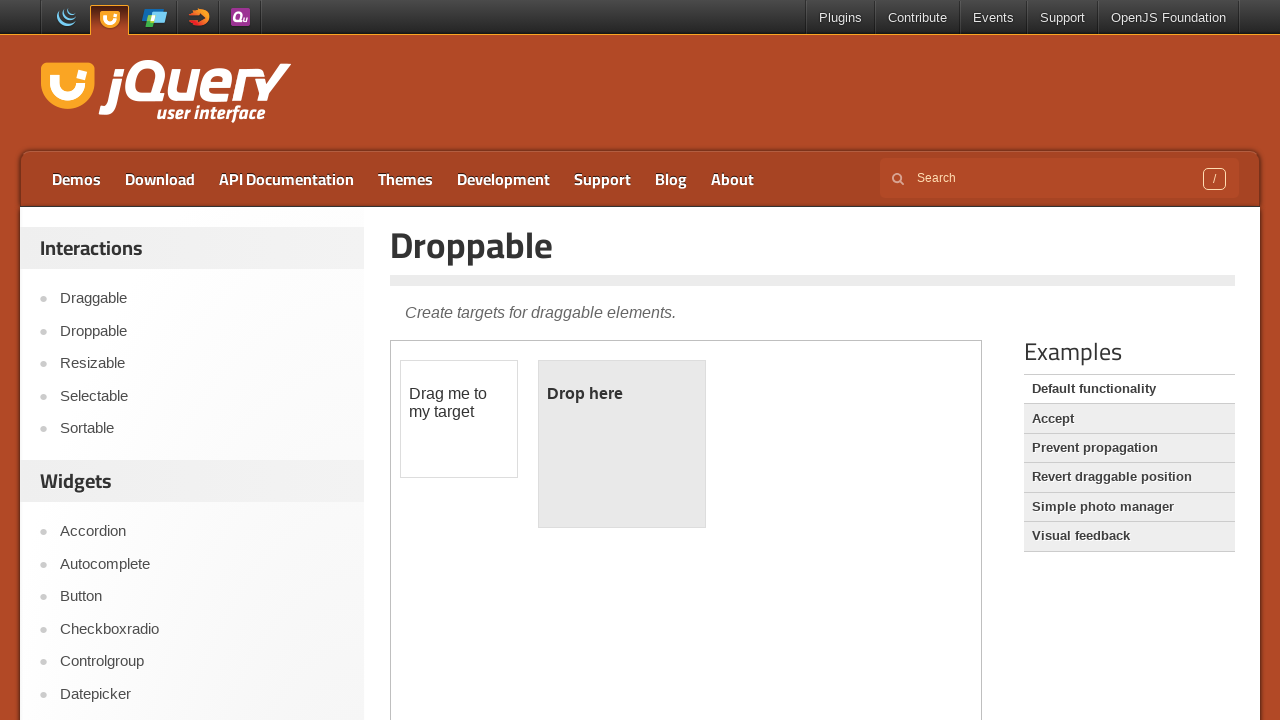

Waited for draggable element to appear
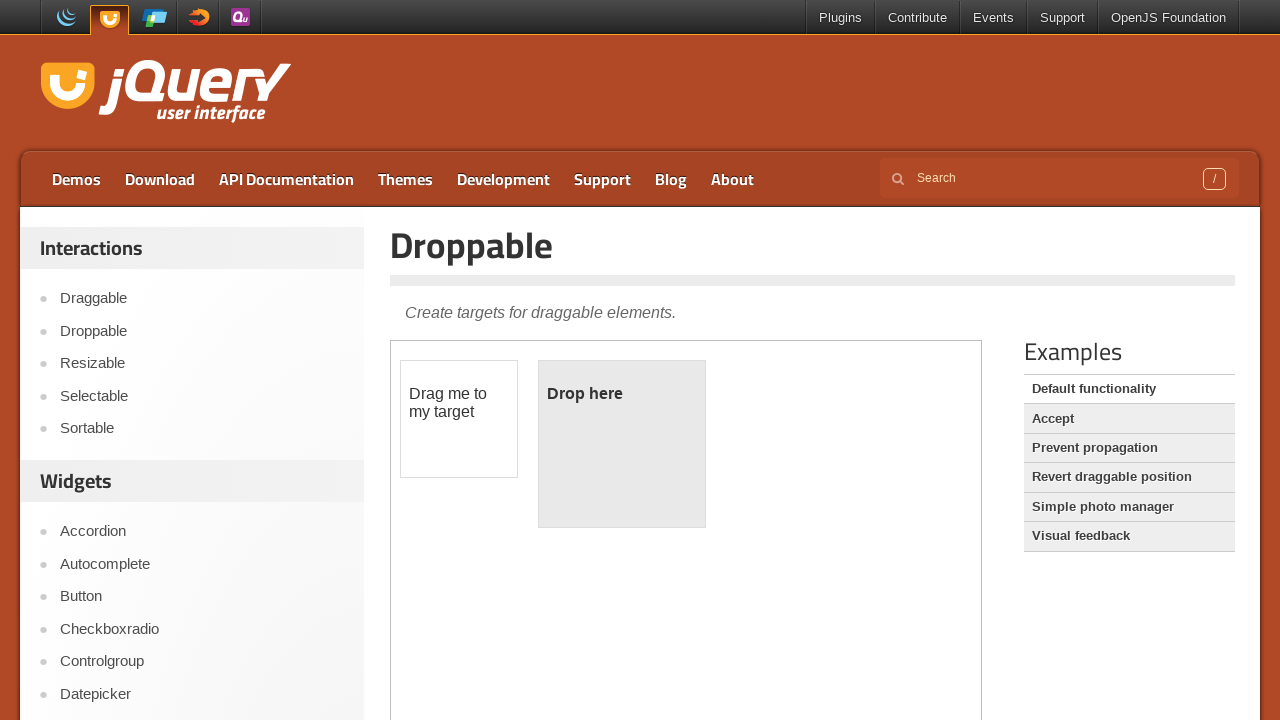

Waited for droppable element to appear
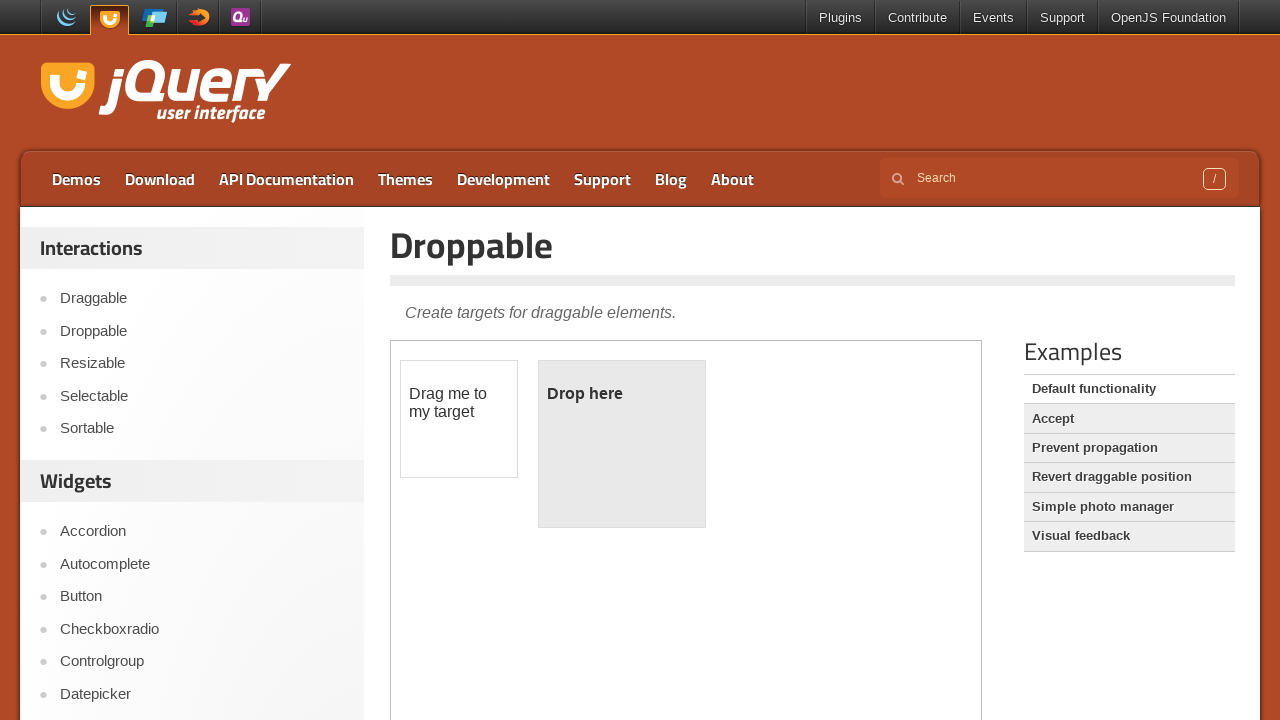

Located the draggable element
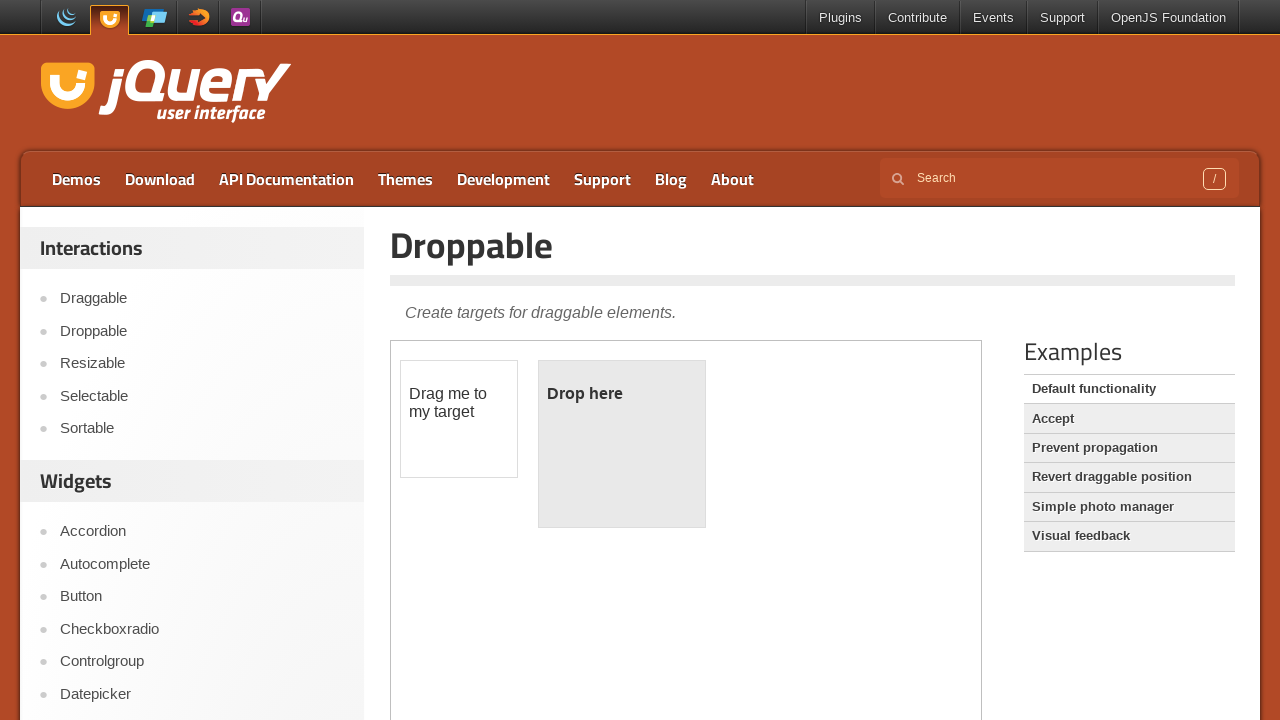

Located the droppable target element
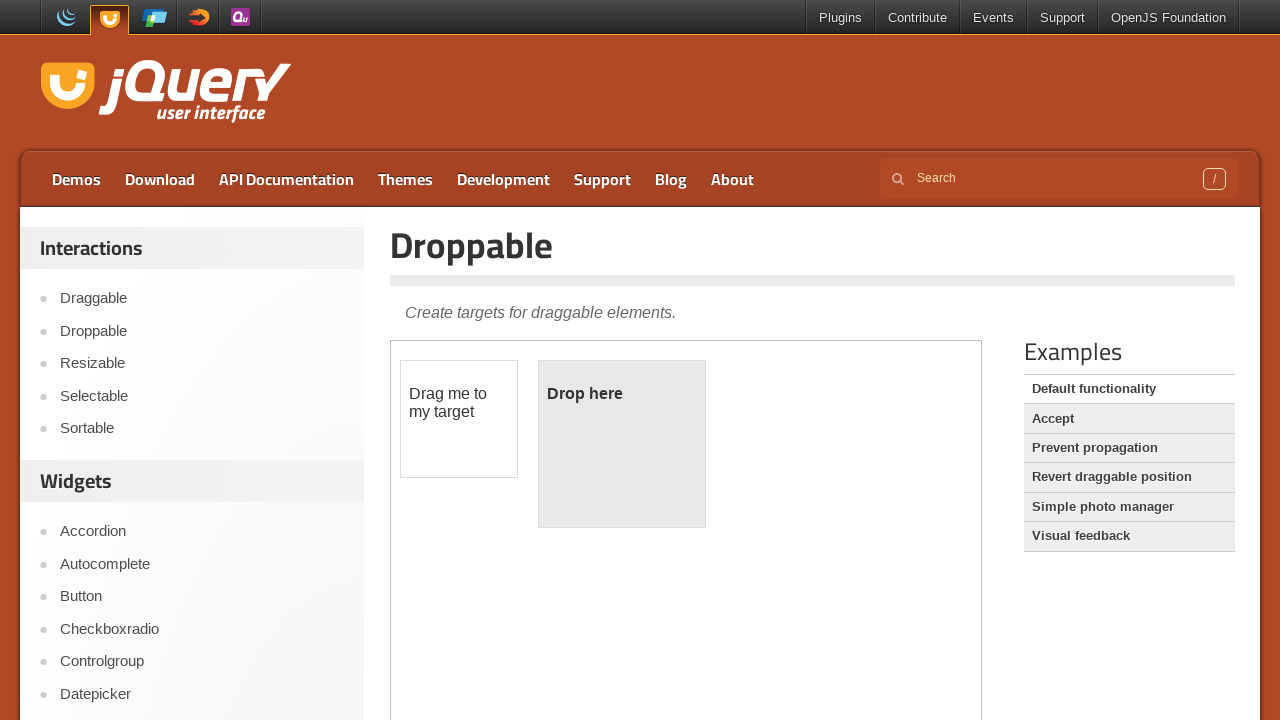

Dragged and dropped the draggable element onto the droppable target at (622, 444)
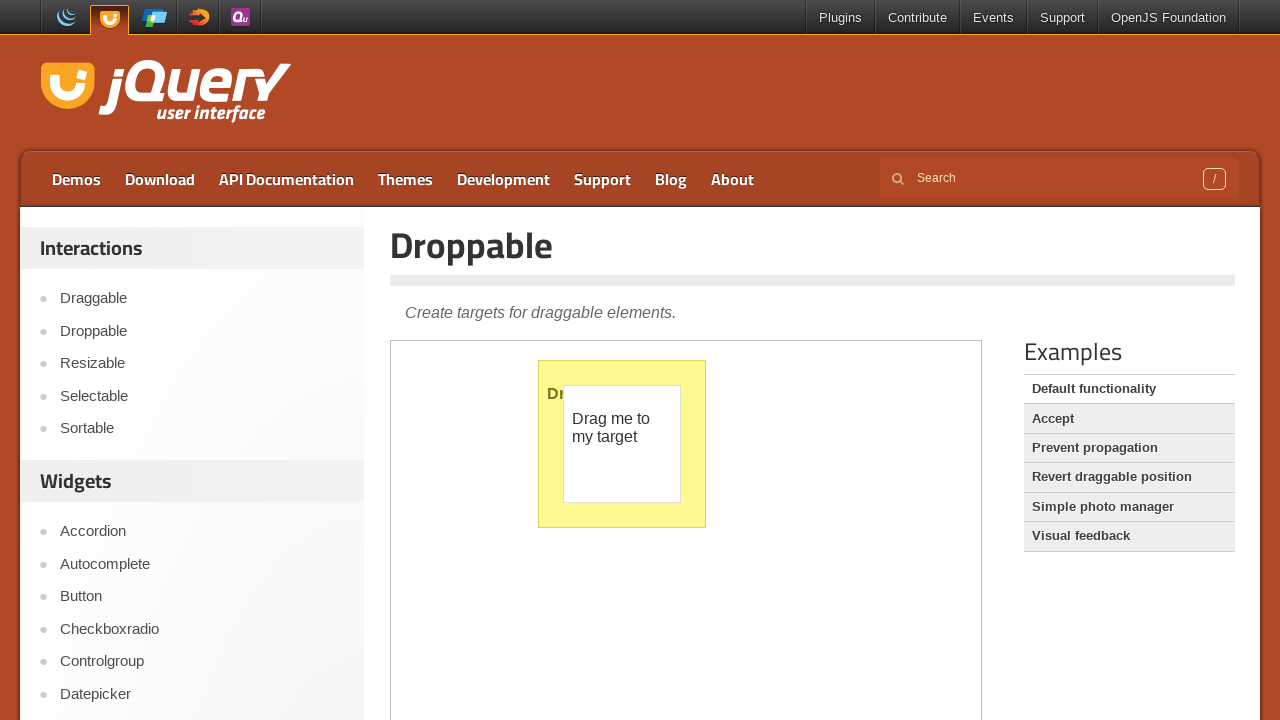

Verified that drop was successful - droppable element now shows 'Dropped!' text
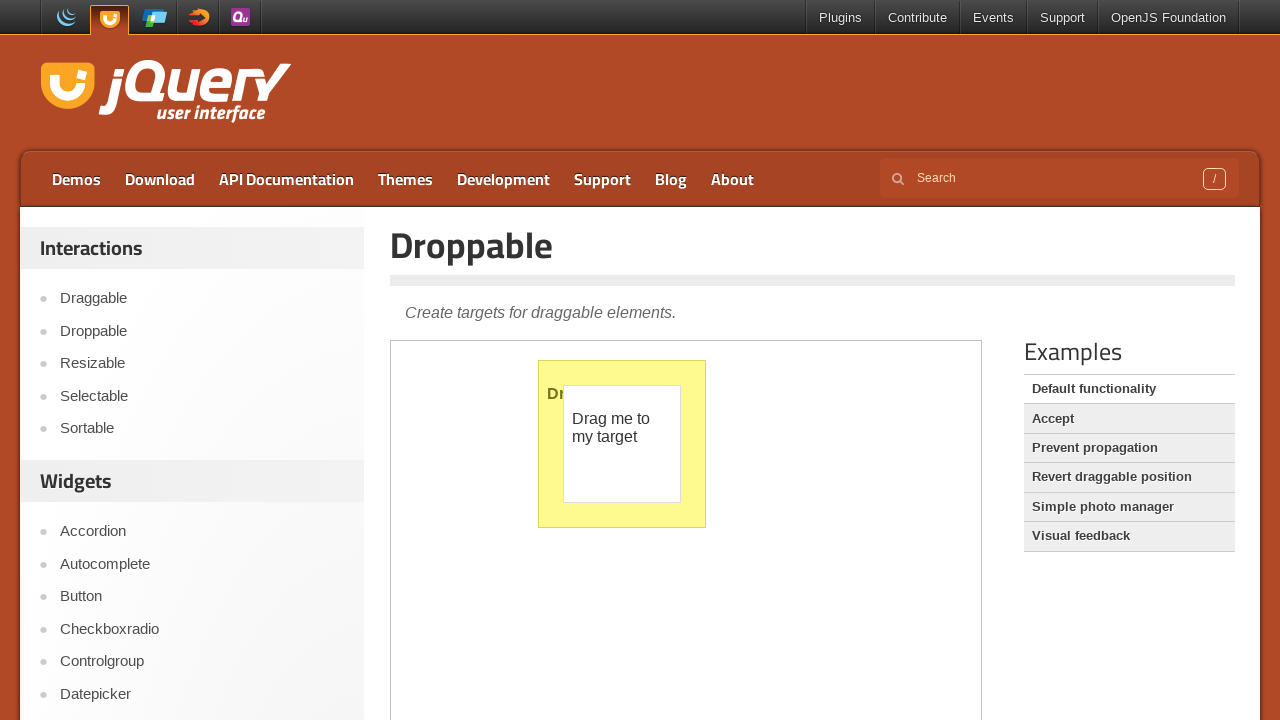

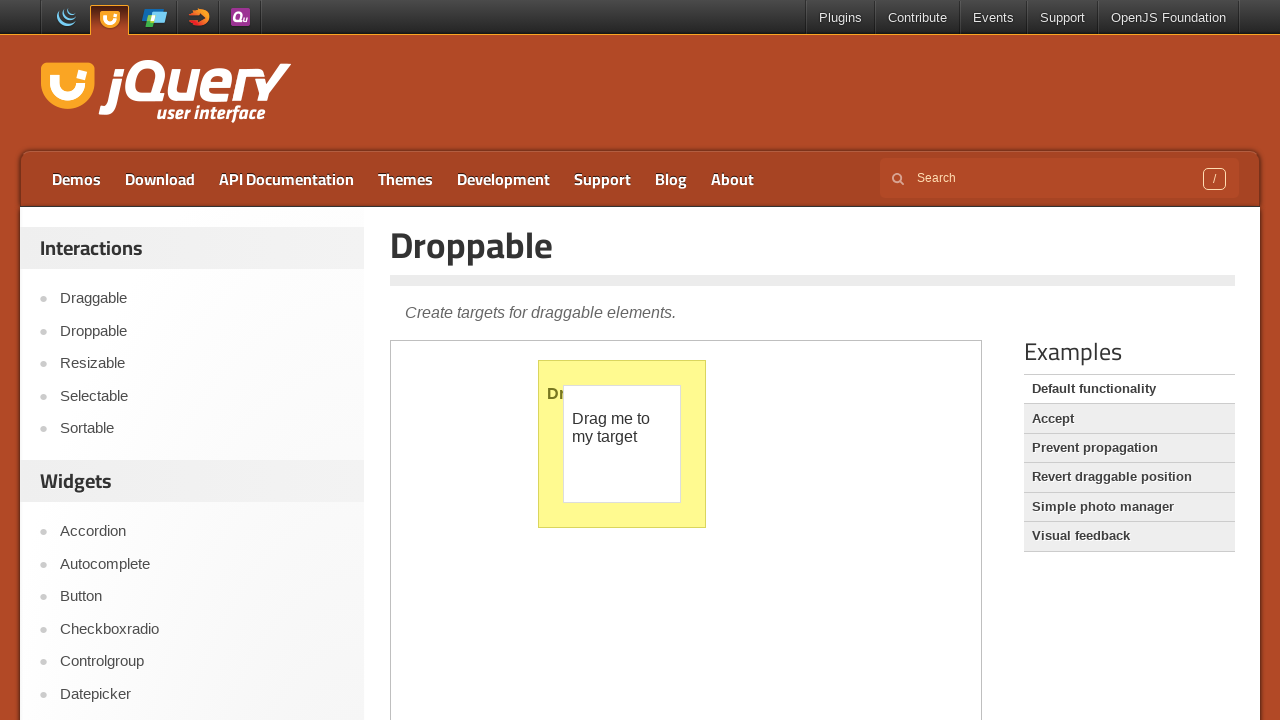